Navigates to Adobe Stock search results page for "monkey" images and waits for the page to load

Starting URL: https://stock.adobe.com/in/search?k=monkey&asset_id=1974128

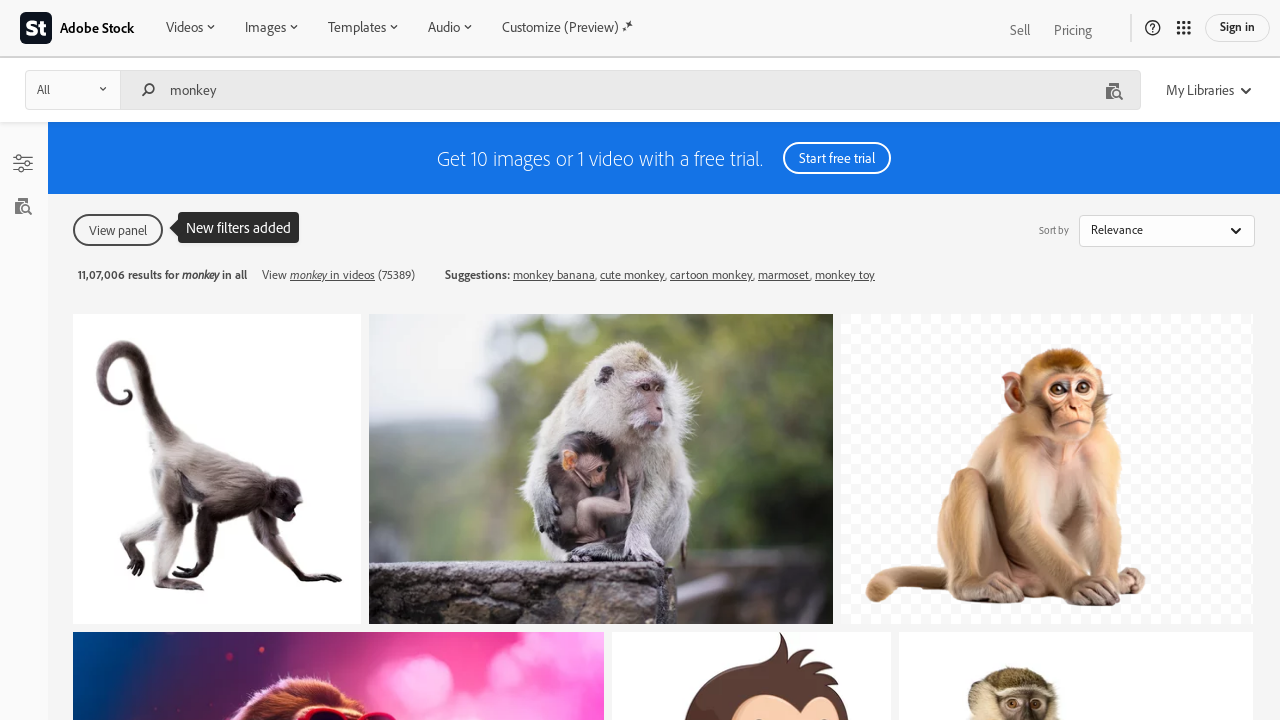

Navigated to Adobe Stock search results page for 'monkey' images
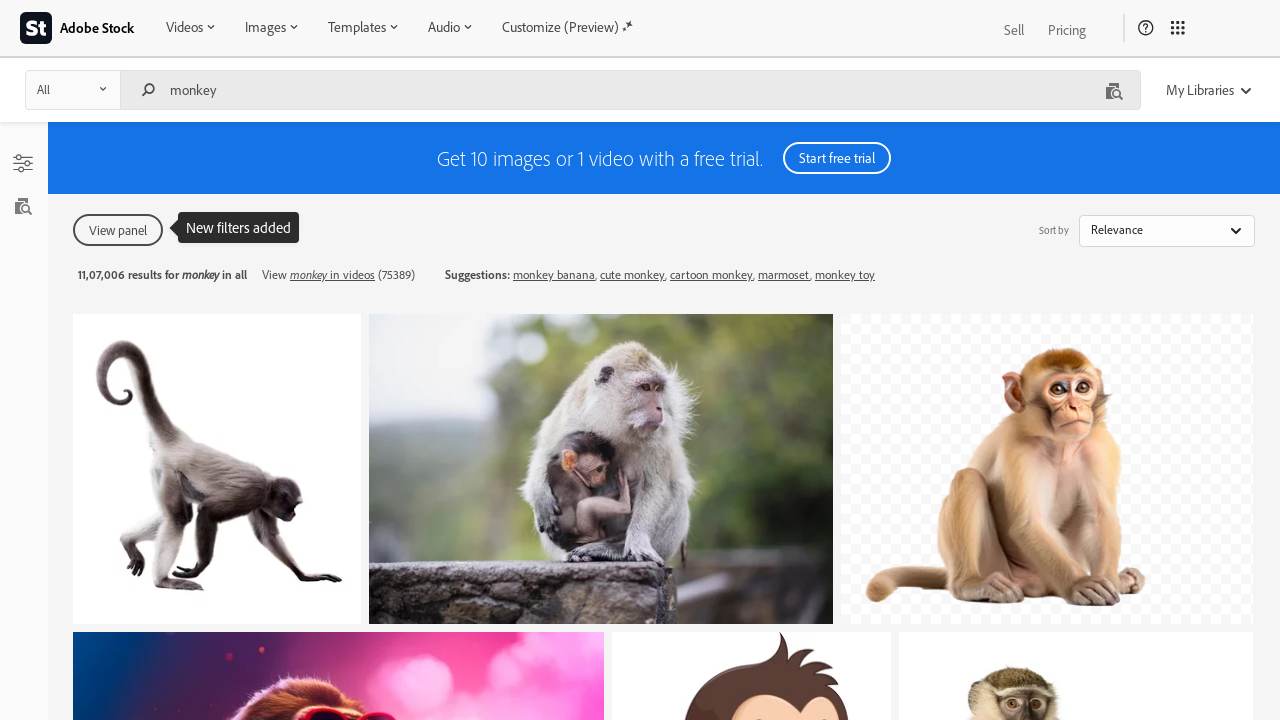

Waited for page to reach network idle state
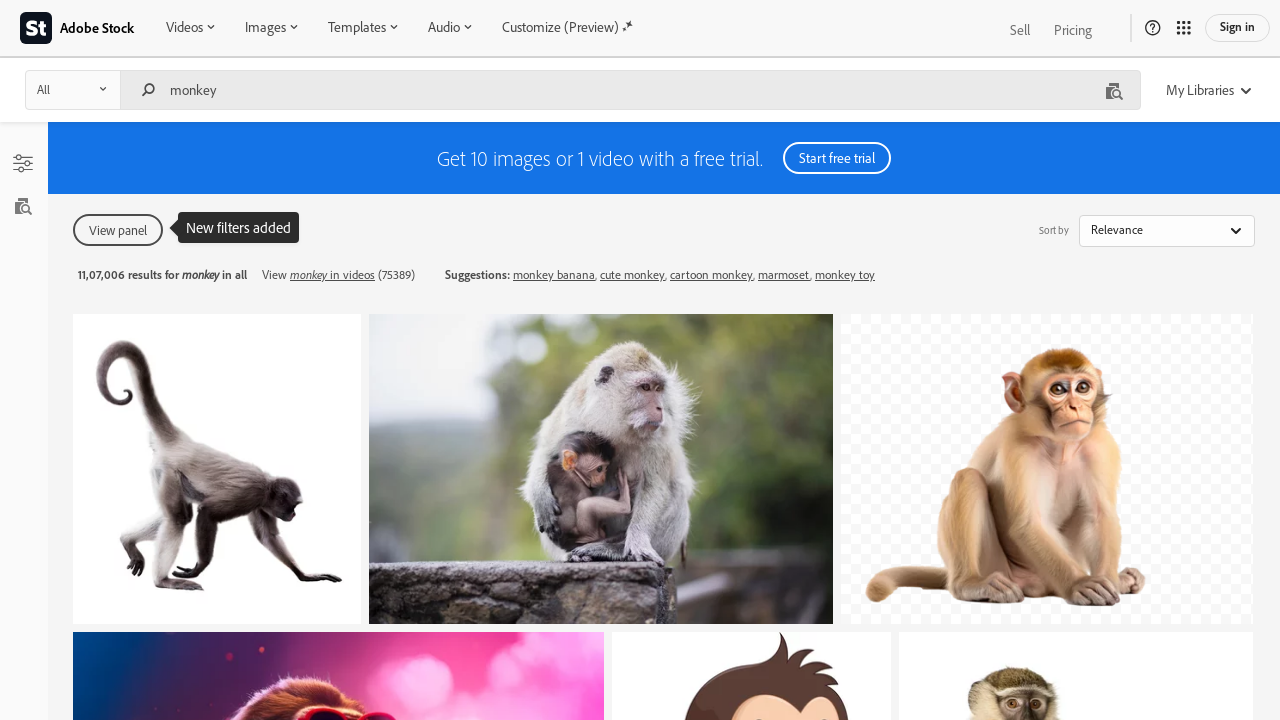

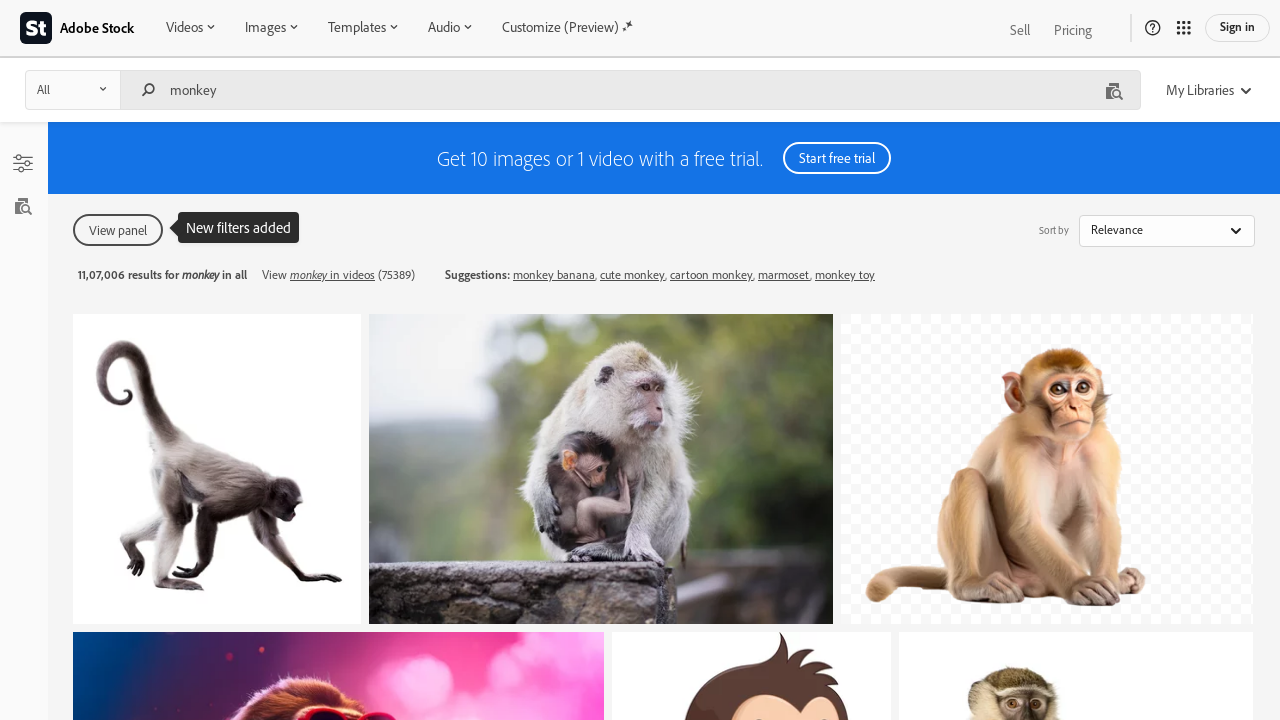